Tests alert handling functionality by clicking a button that triggers an alert and accepting it

Starting URL: https://demoqa.com/alerts

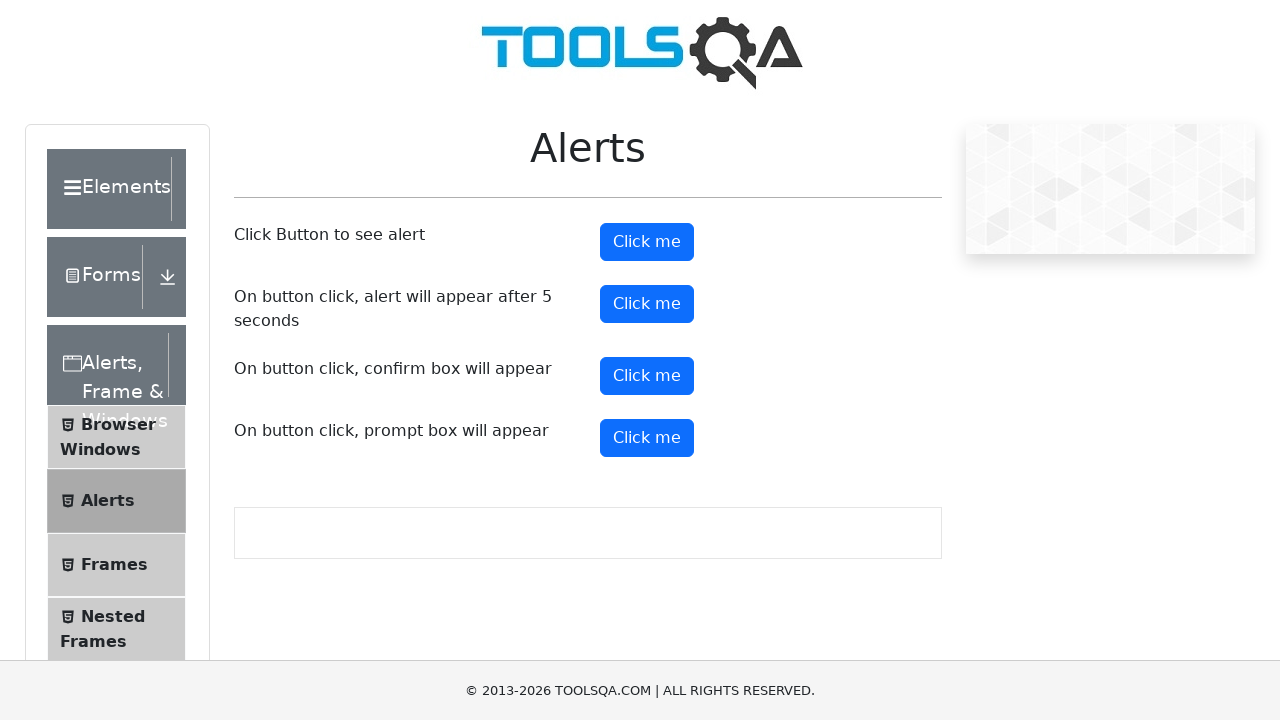

Clicked alert button to trigger alert at (647, 242) on button#alertButton
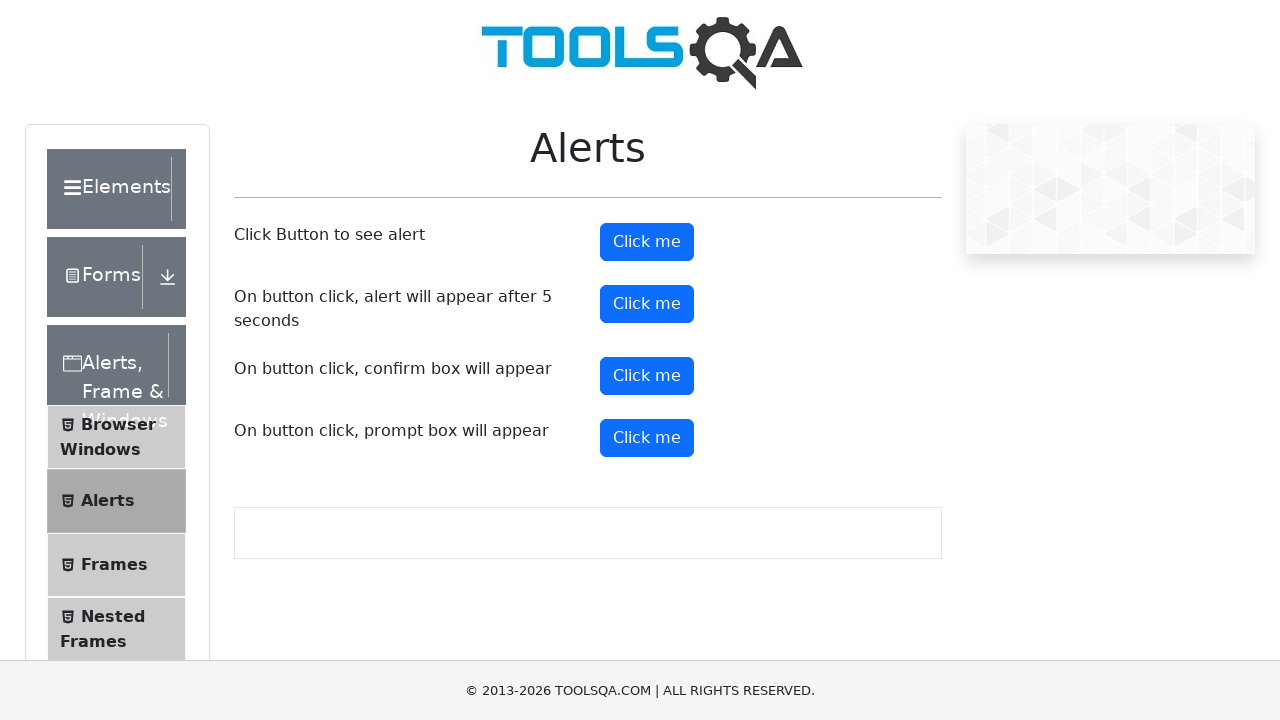

Set up dialog handler to accept alert
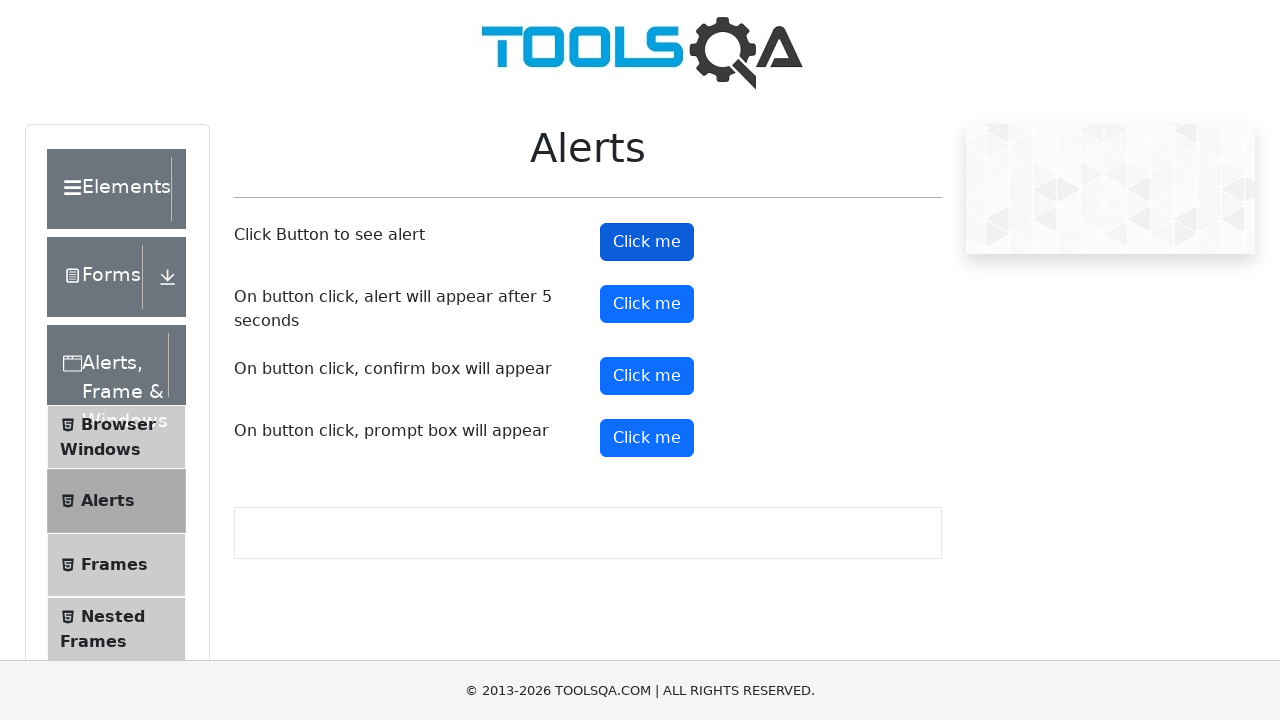

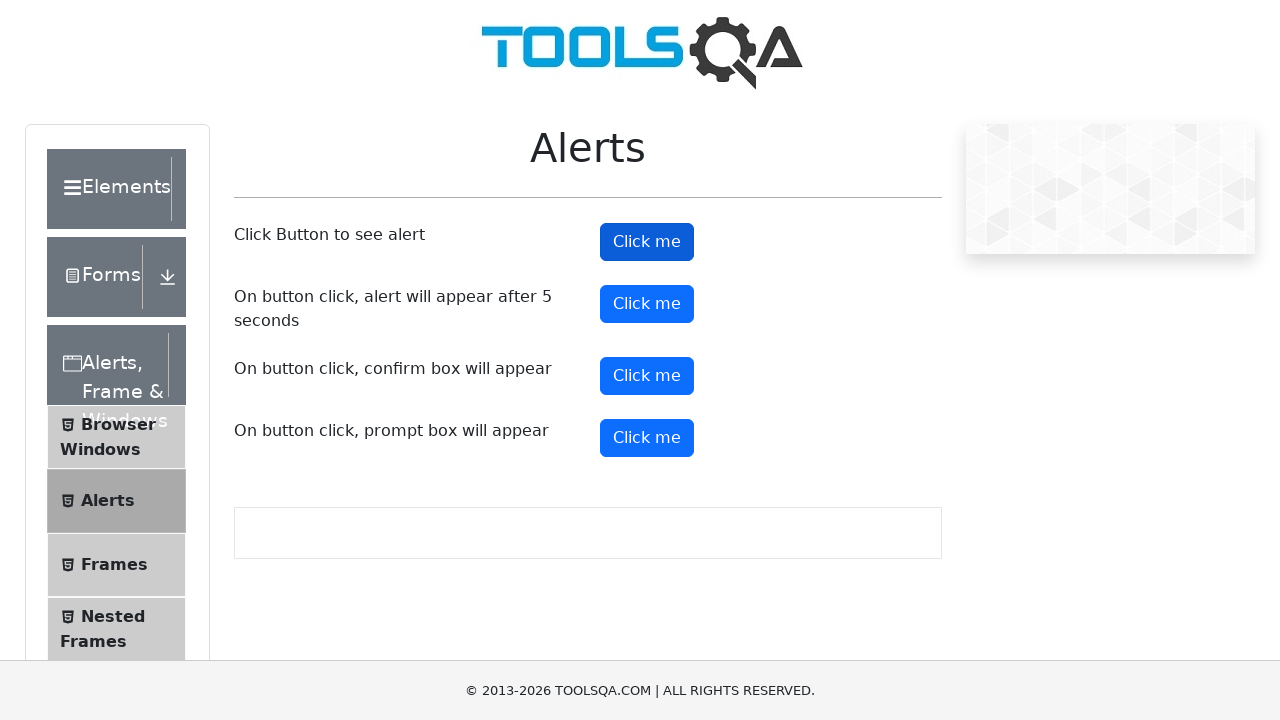